Tests the Context Menu page by right-clicking on the hot-spot box and verifying the JavaScript alert appears with correct text.

Starting URL: https://the-internet.herokuapp.com/

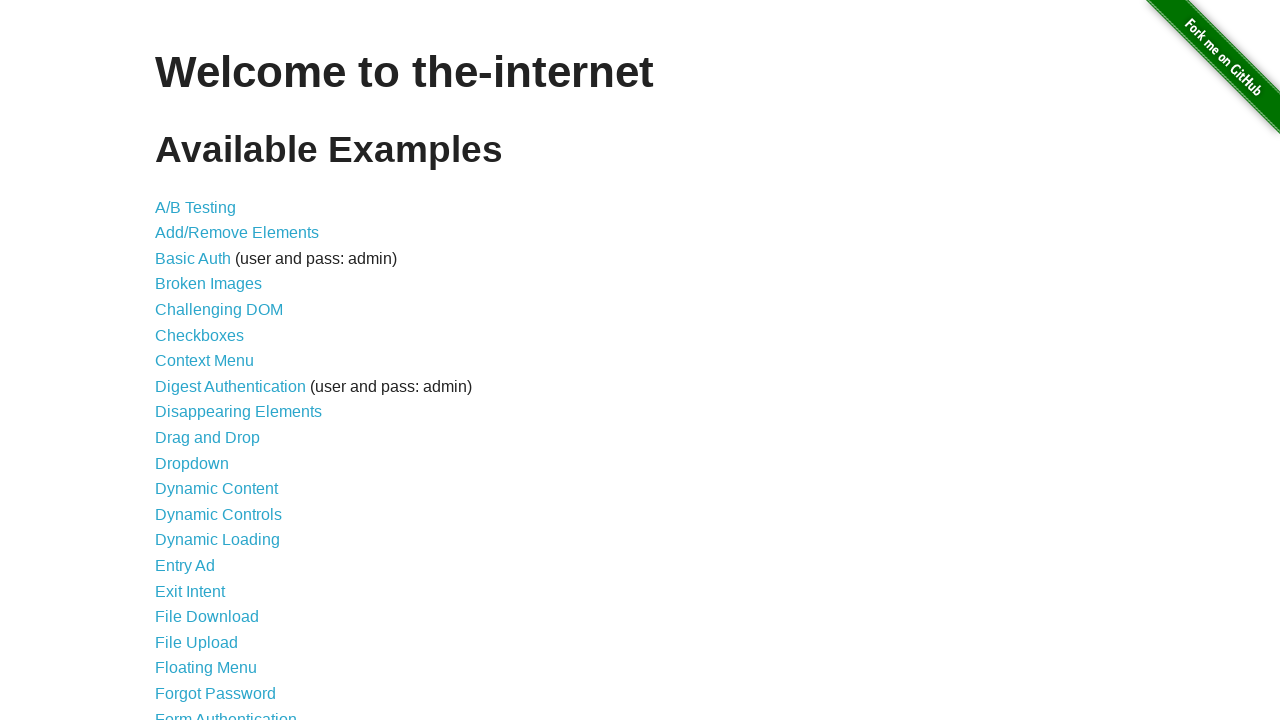

Waited for h1 element to load
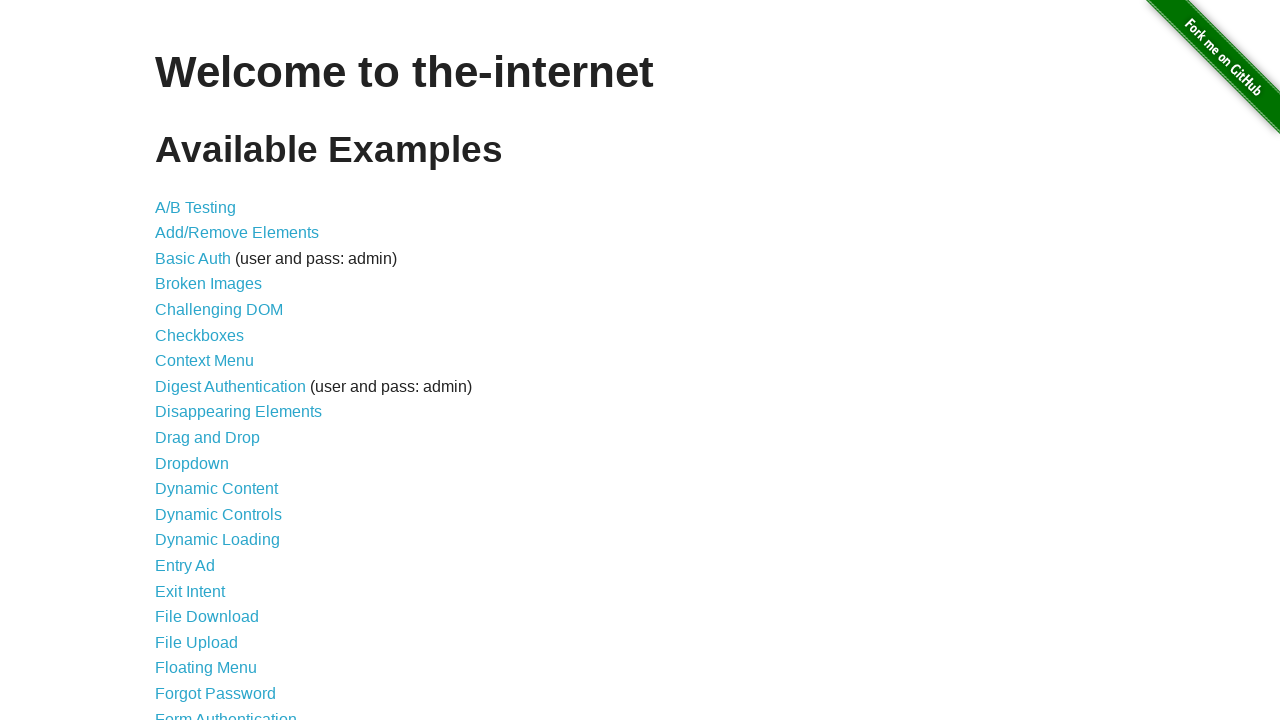

Clicked on Context Menu link at (204, 361) on xpath=//a[normalize-space()='Context Menu']
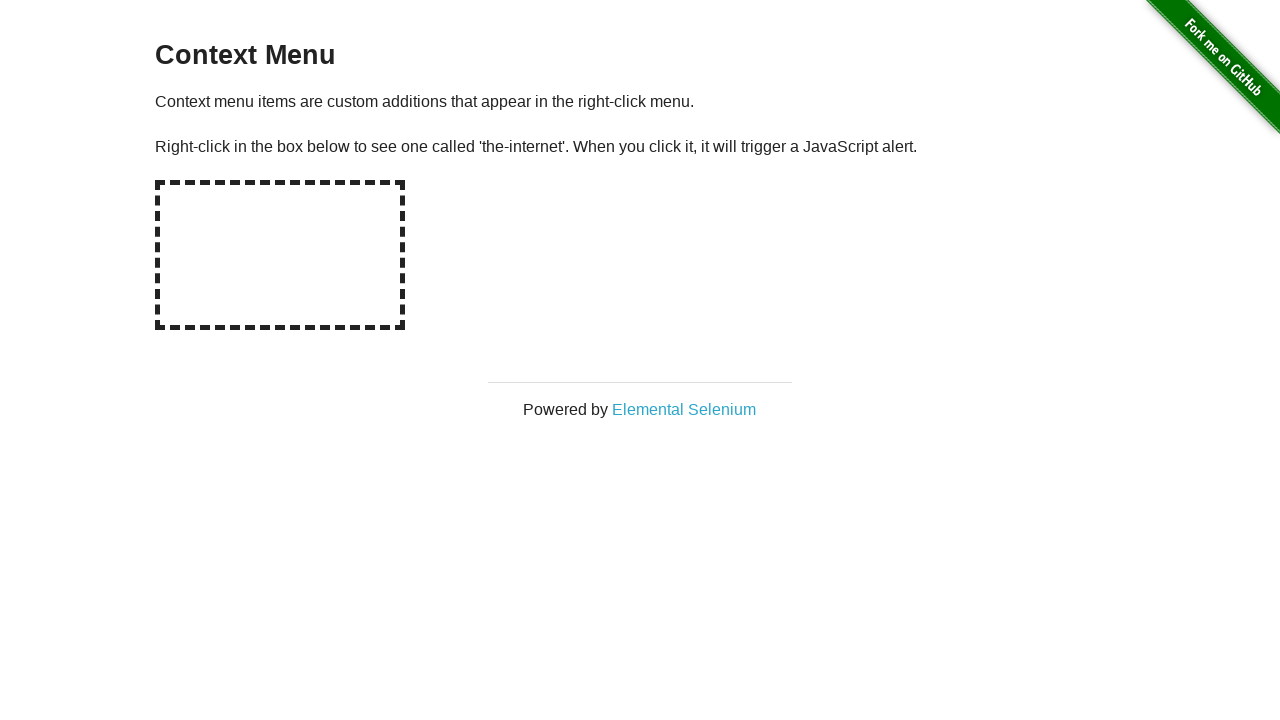

Waited for hot-spot box element to load
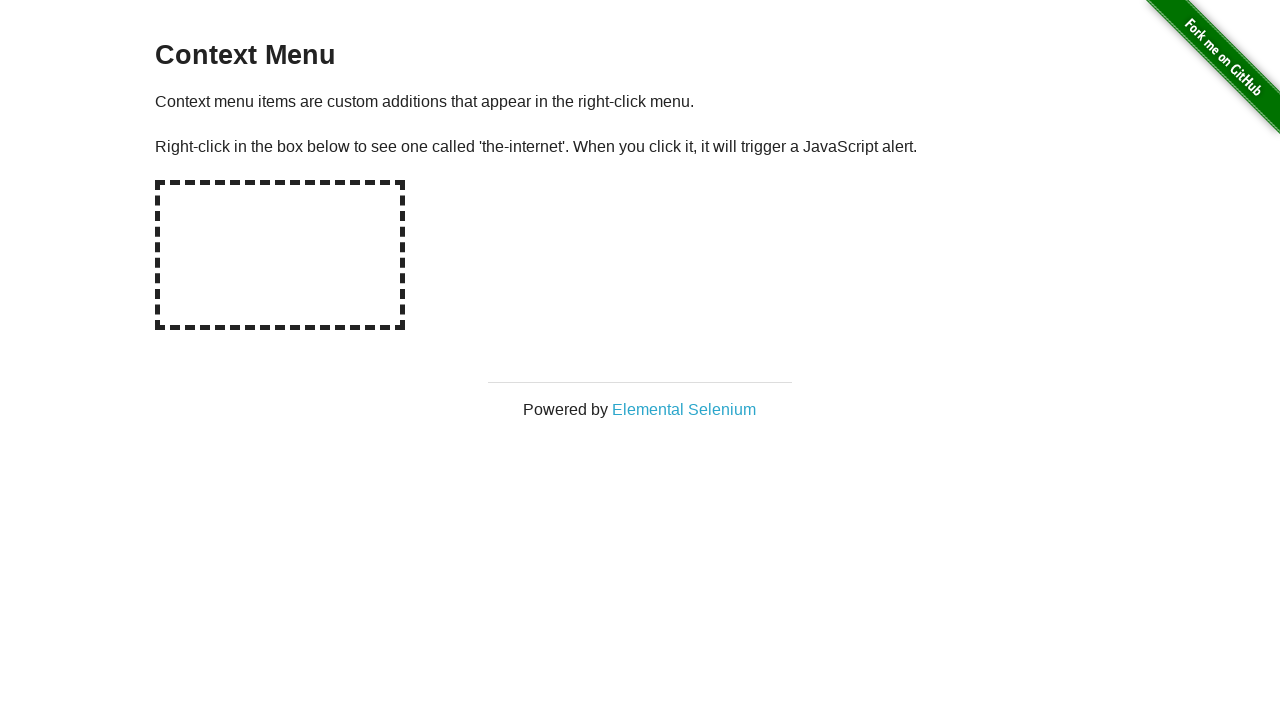

Set up dialog handler to capture alert text
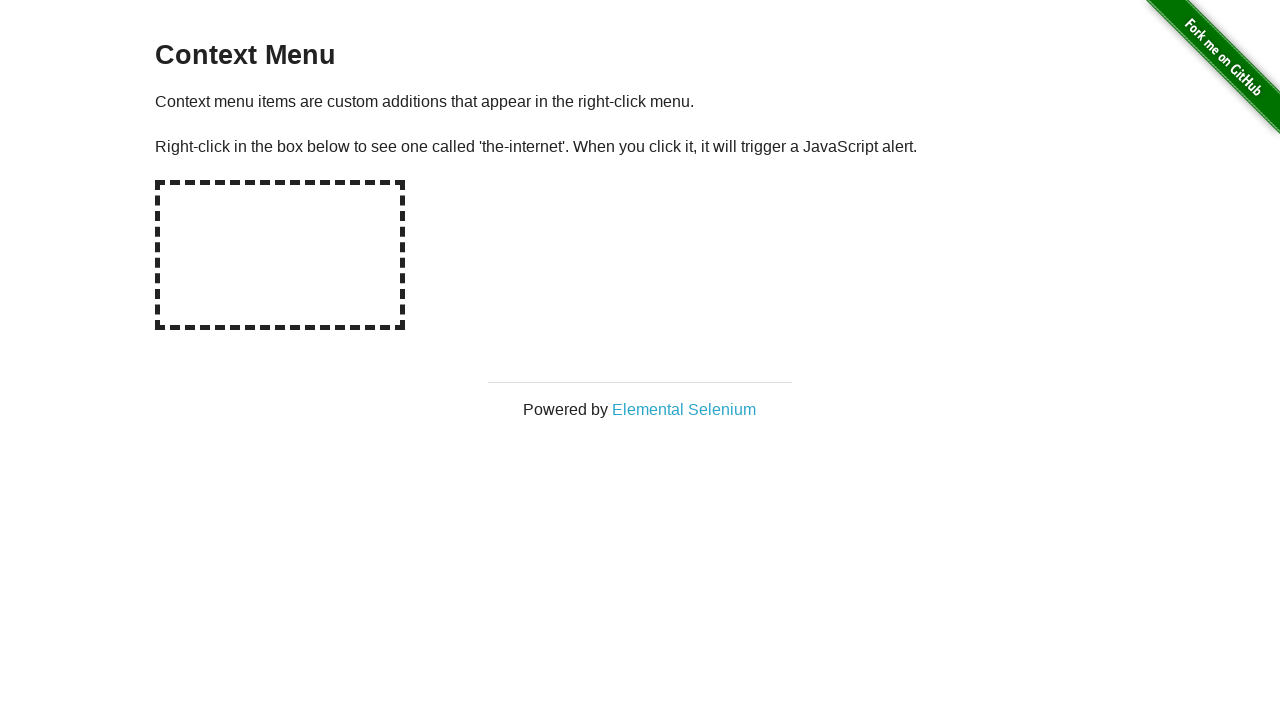

Right-clicked on hot-spot box to trigger context menu at (280, 255) on #hot-spot
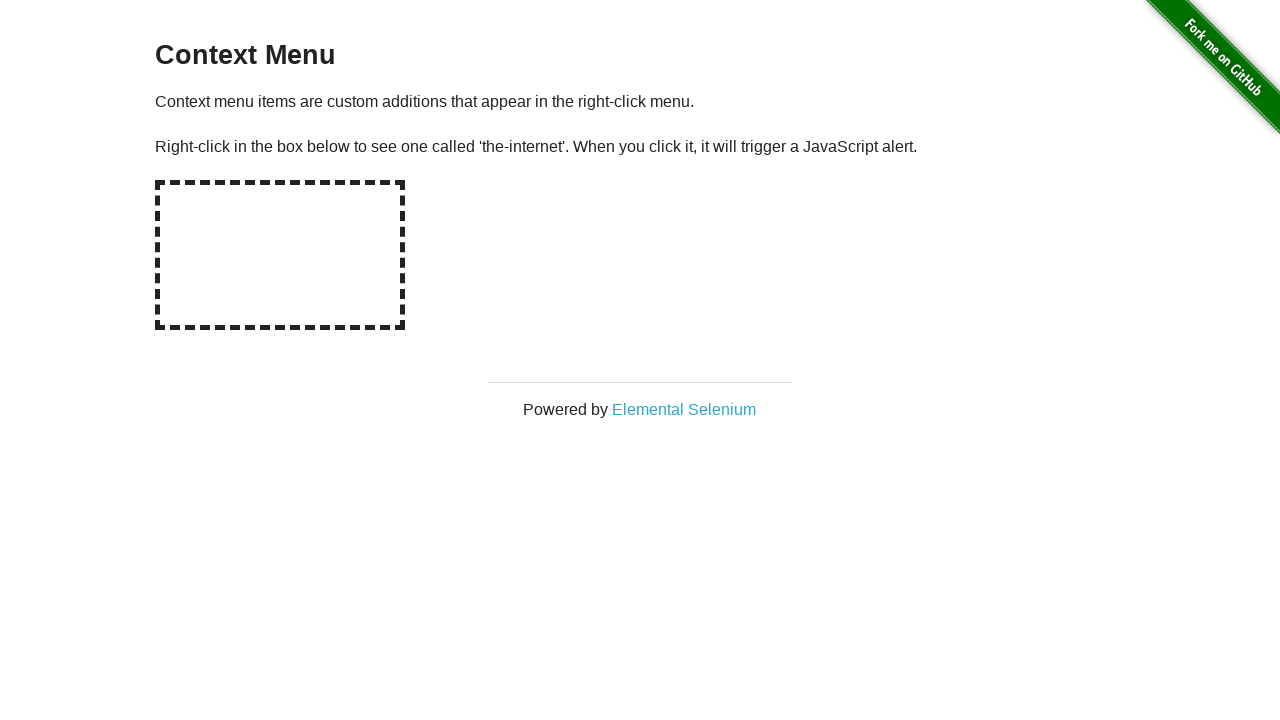

Waited 500ms for alert to be handled
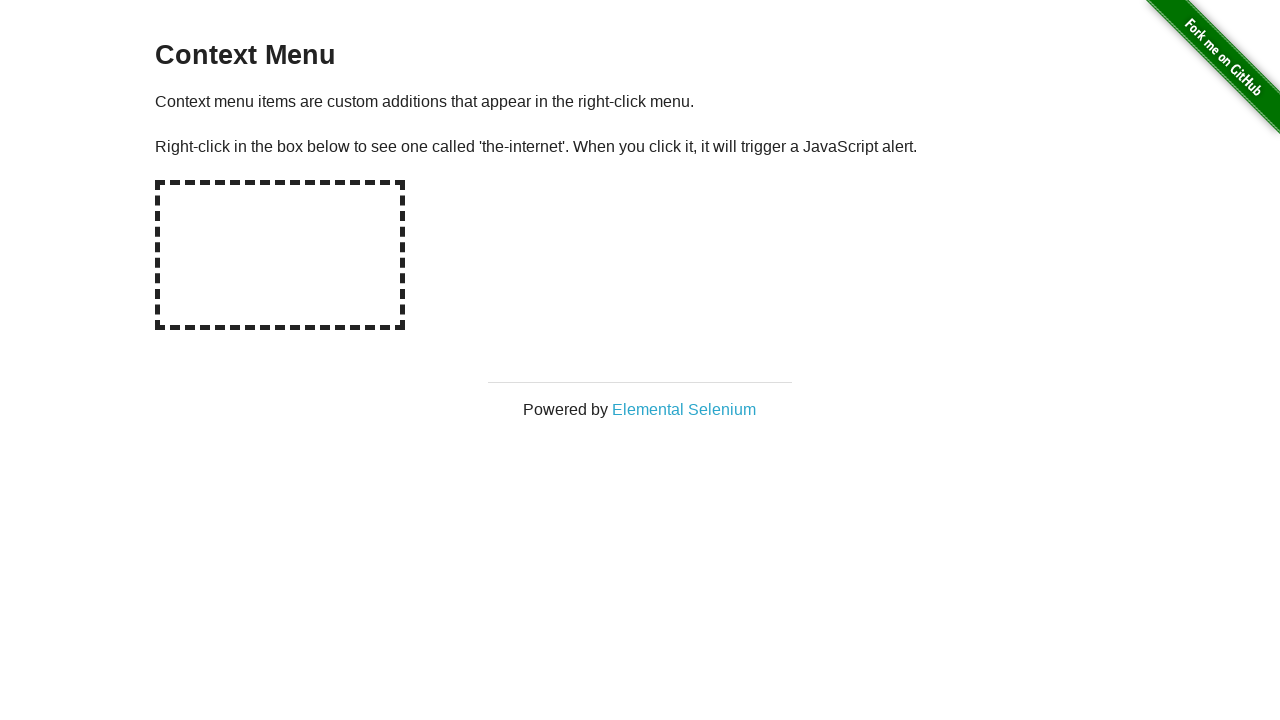

Verified alert text is 'You selected a context menu'
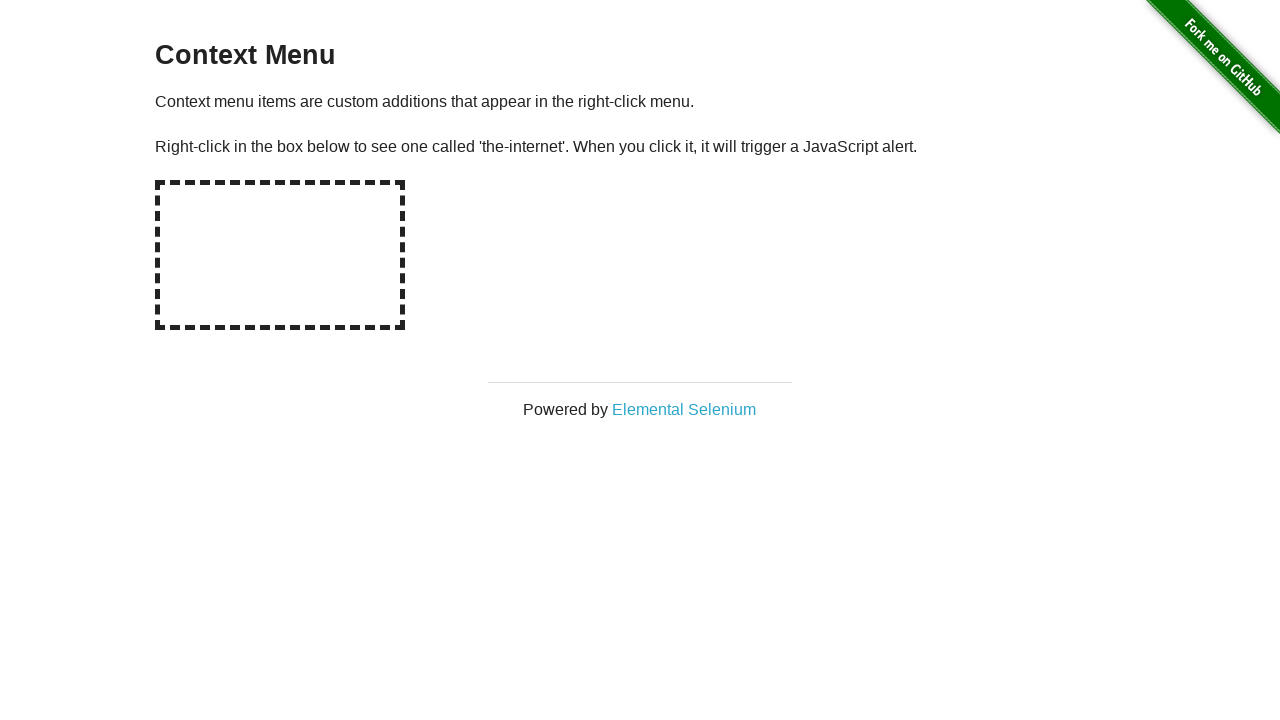

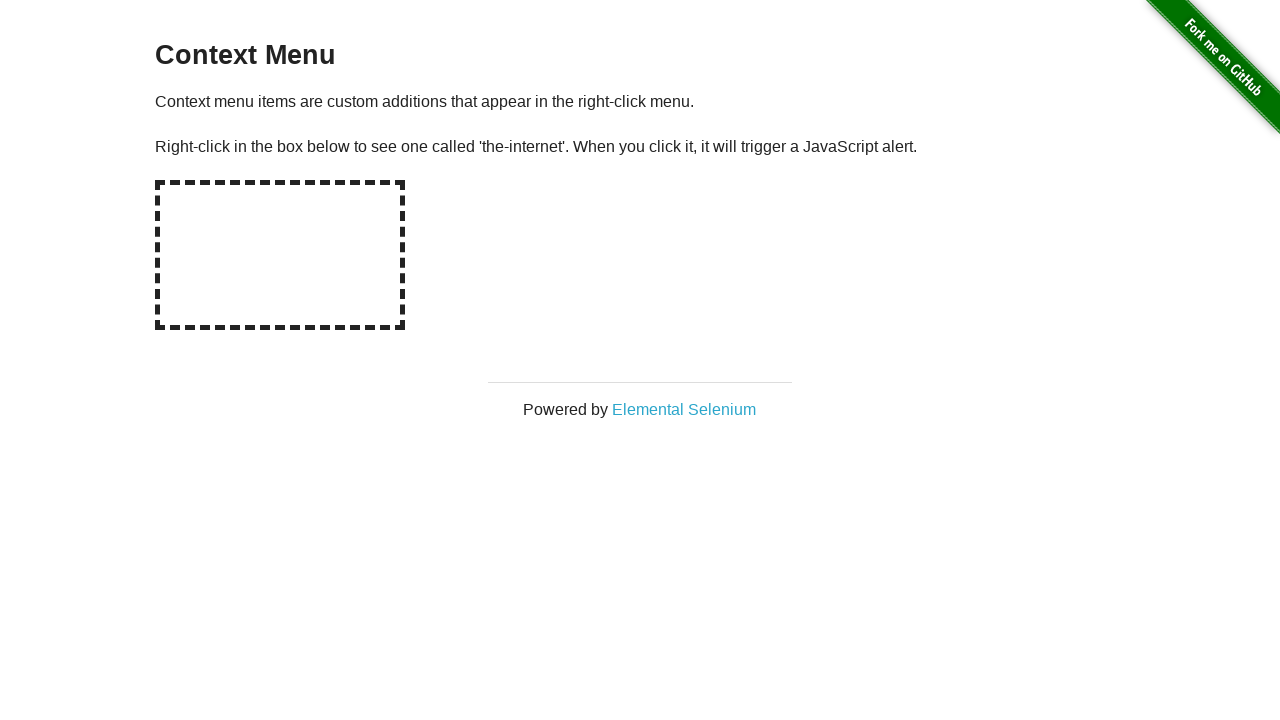